Tests that todo data persists after page reload

Starting URL: https://demo.playwright.dev/todomvc

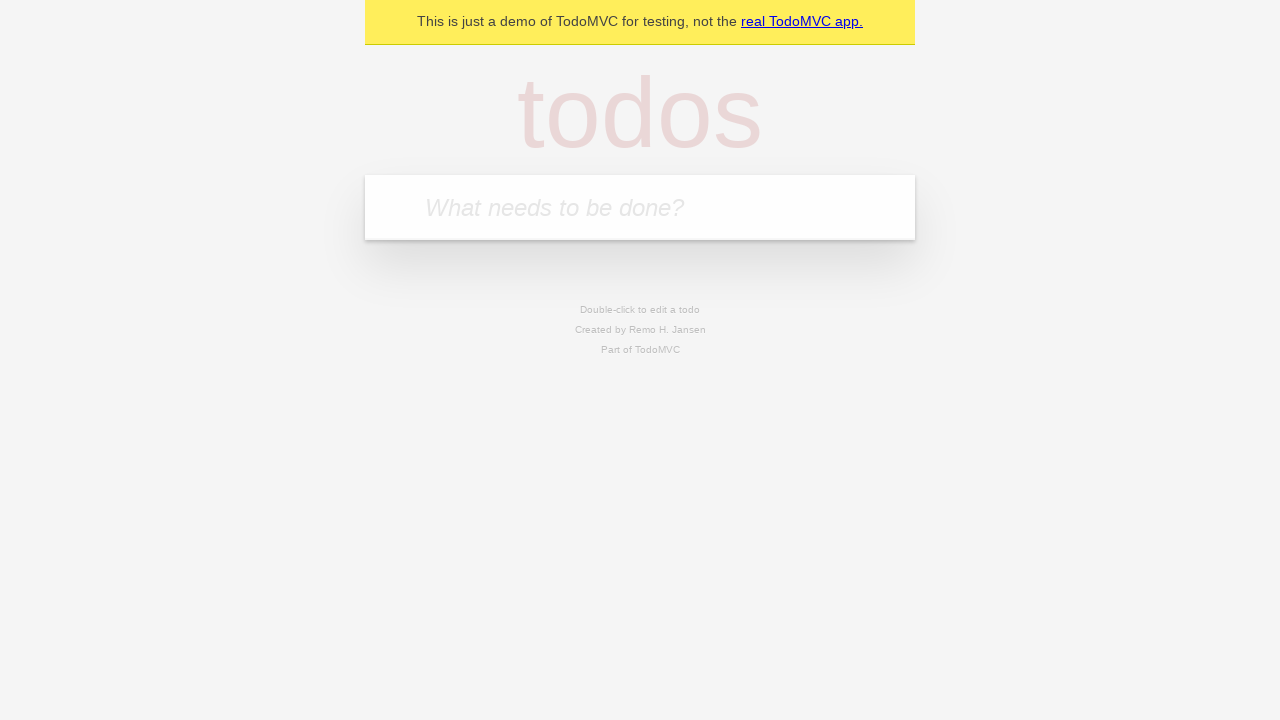

Filled input field with first todo item 'buy some cheese' on internal:attr=[placeholder="What needs to be done?"i]
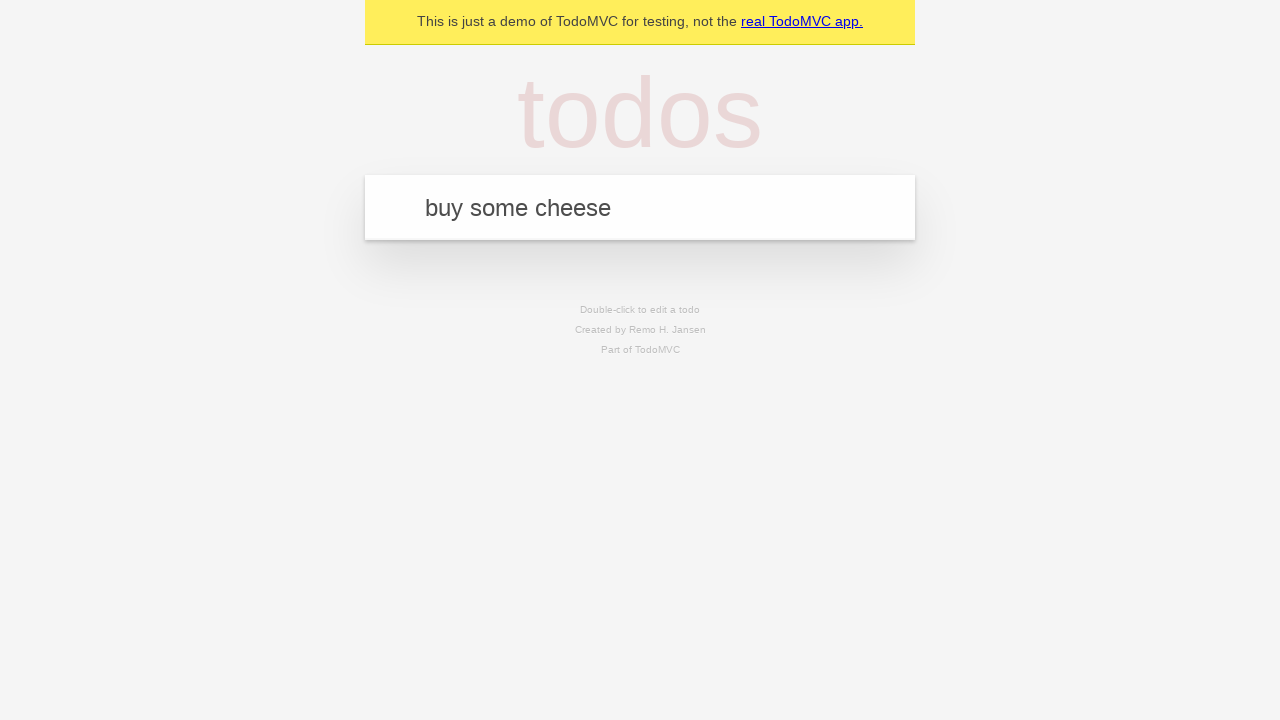

Pressed Enter to create first todo item on internal:attr=[placeholder="What needs to be done?"i]
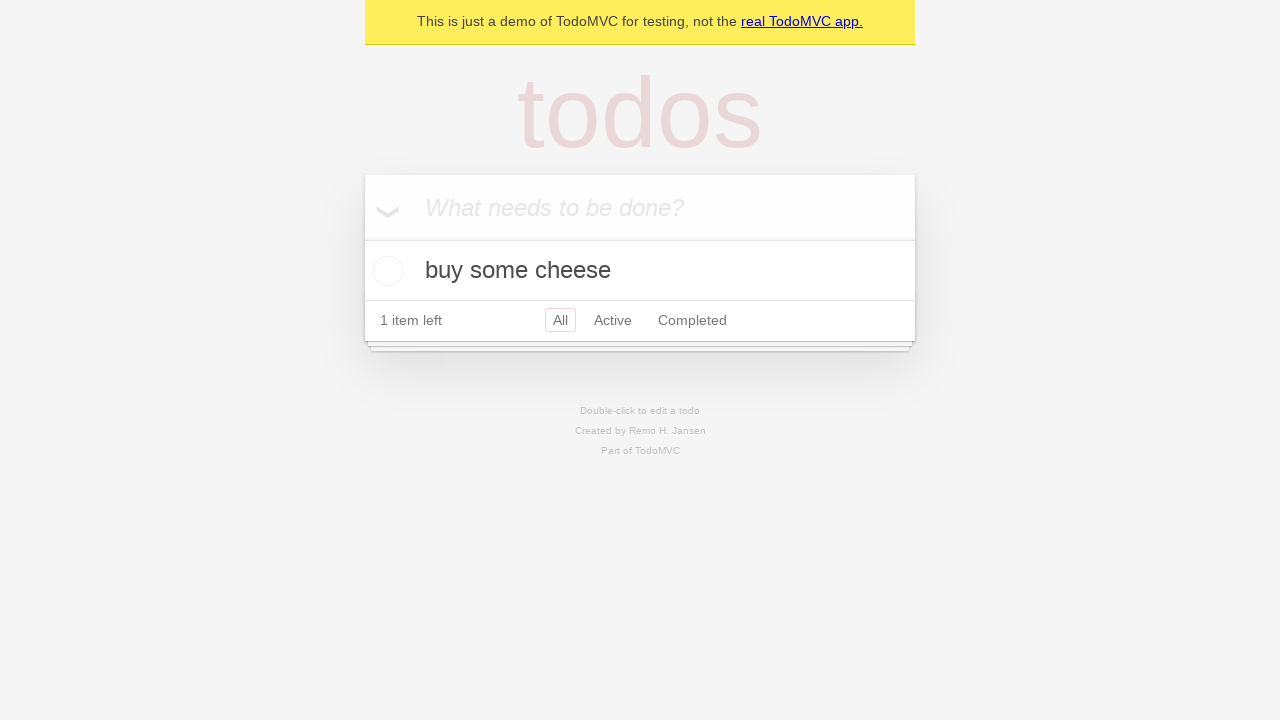

Filled input field with second todo item 'feed the cat' on internal:attr=[placeholder="What needs to be done?"i]
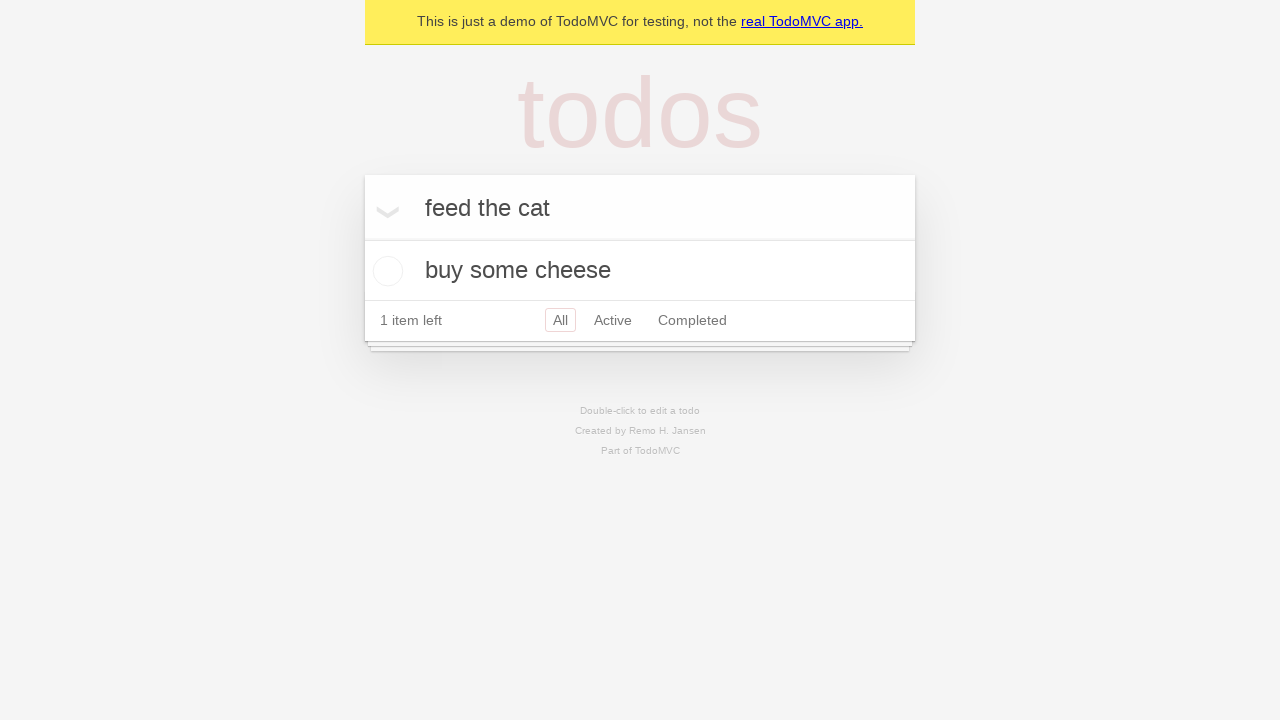

Pressed Enter to create second todo item on internal:attr=[placeholder="What needs to be done?"i]
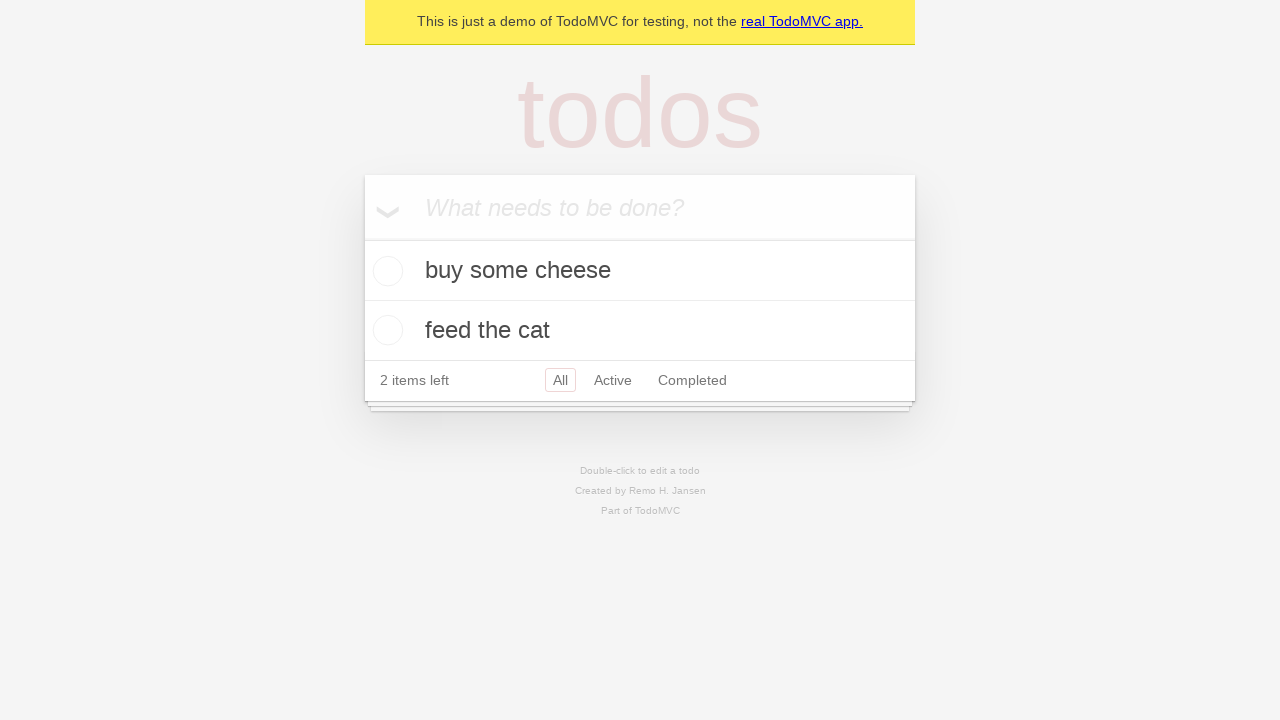

Checked the first todo item as complete at (385, 271) on internal:testid=[data-testid="todo-item"s] >> nth=0 >> internal:role=checkbox
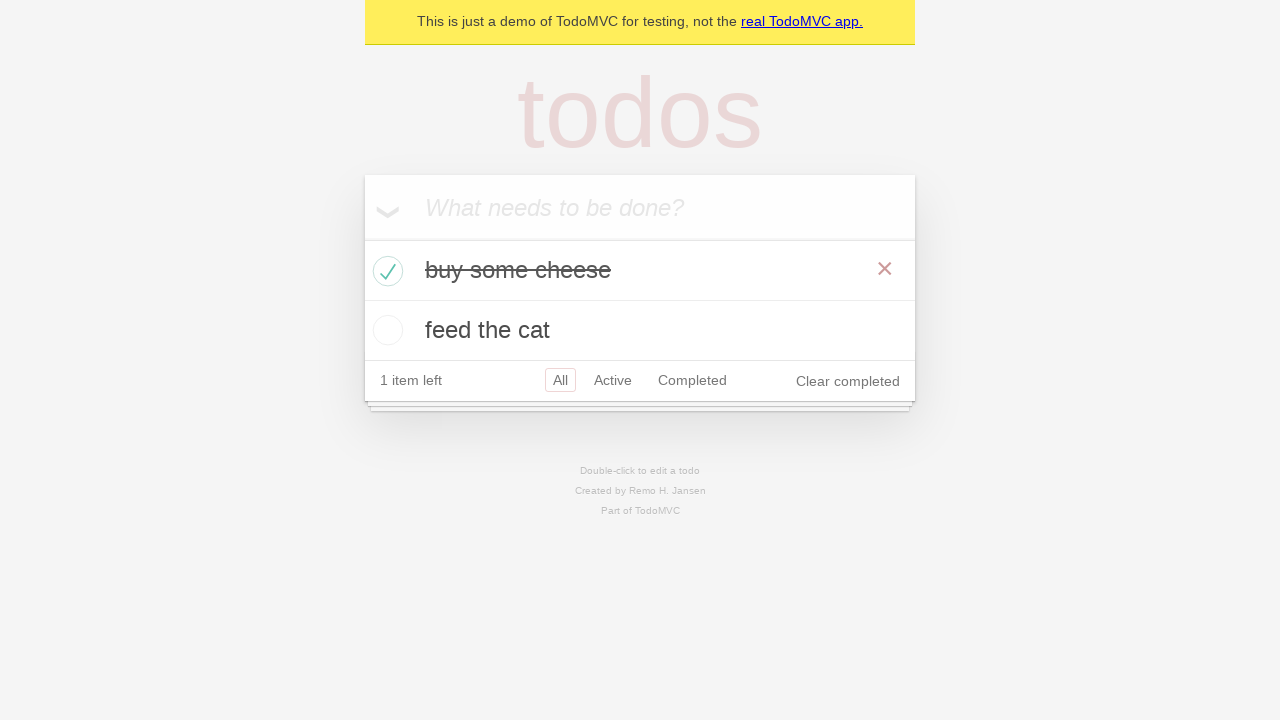

Reloaded the page to test data persistence
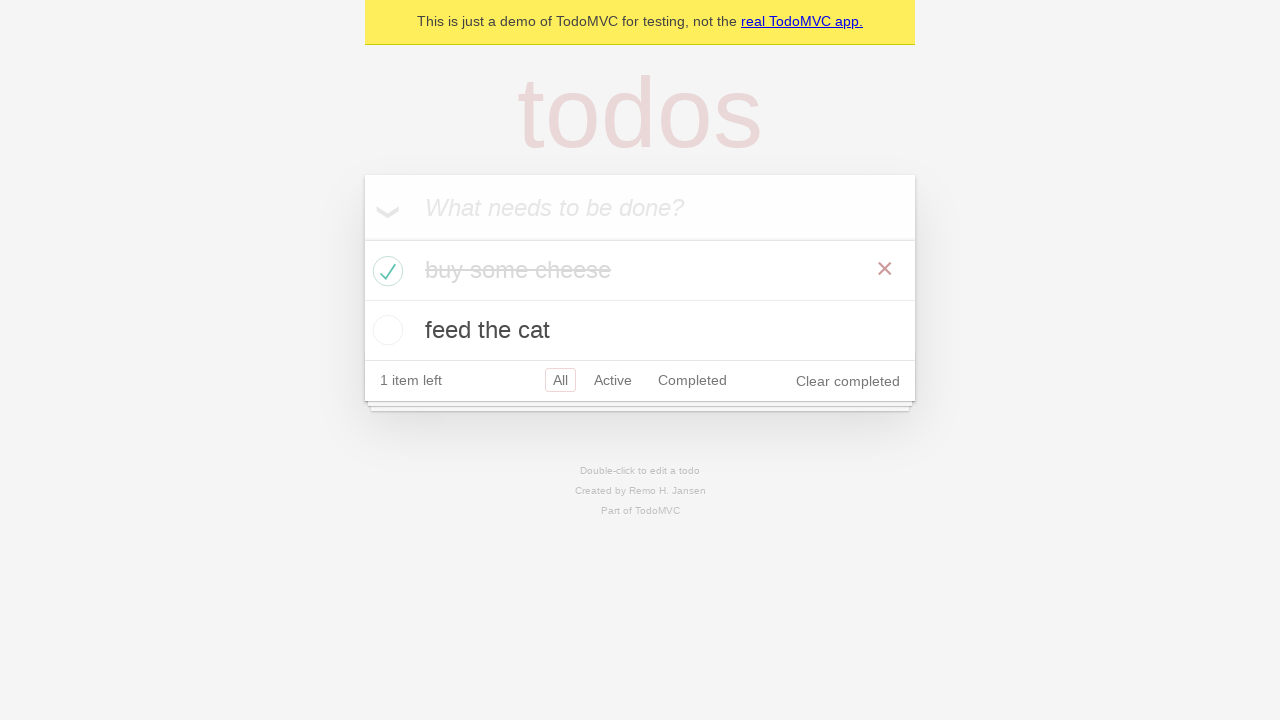

Waited for todo items to appear after page reload
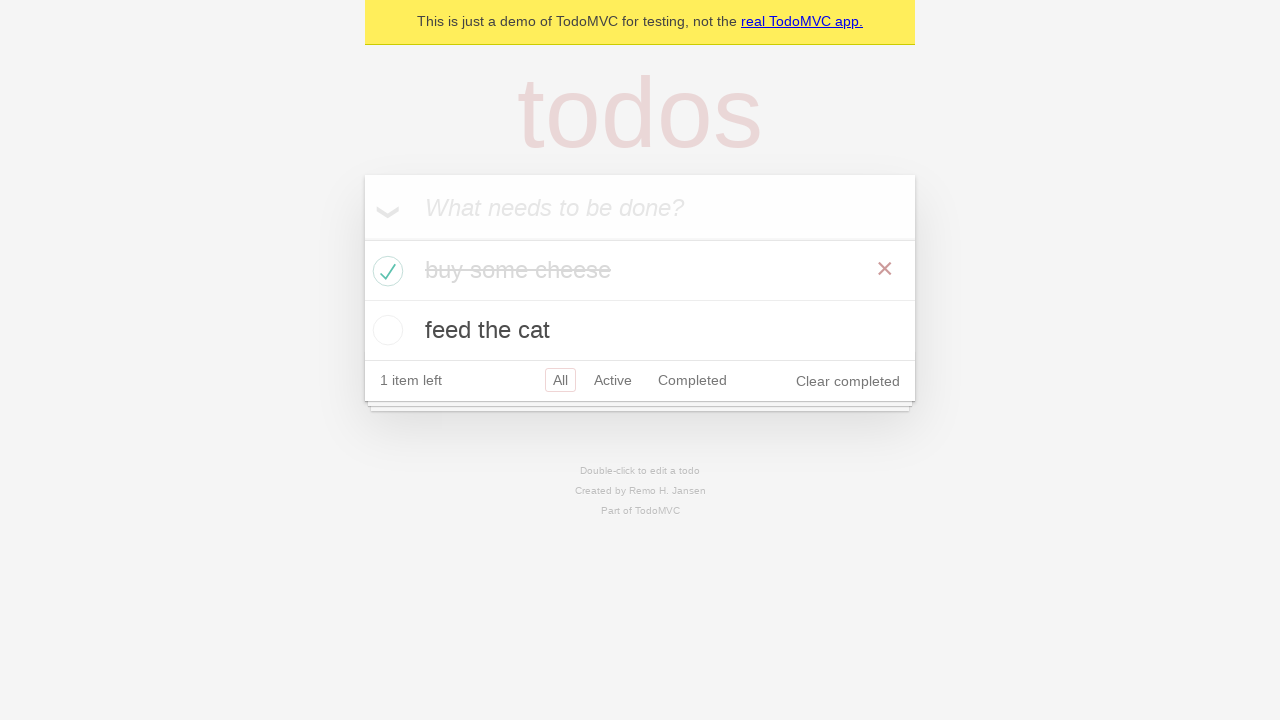

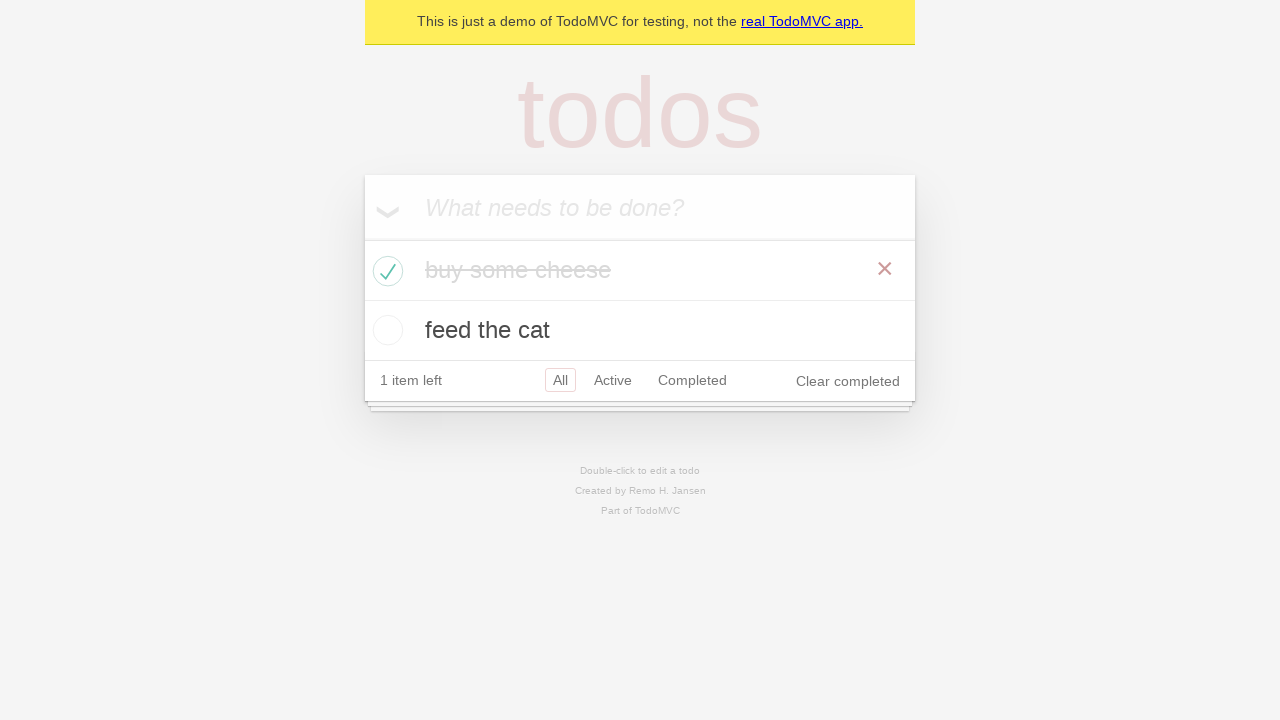